Tests drag and drop functionality within an iframe on the jQuery UI demo page by dragging an element and dropping it onto a target

Starting URL: https://jqueryui.com/droppable/

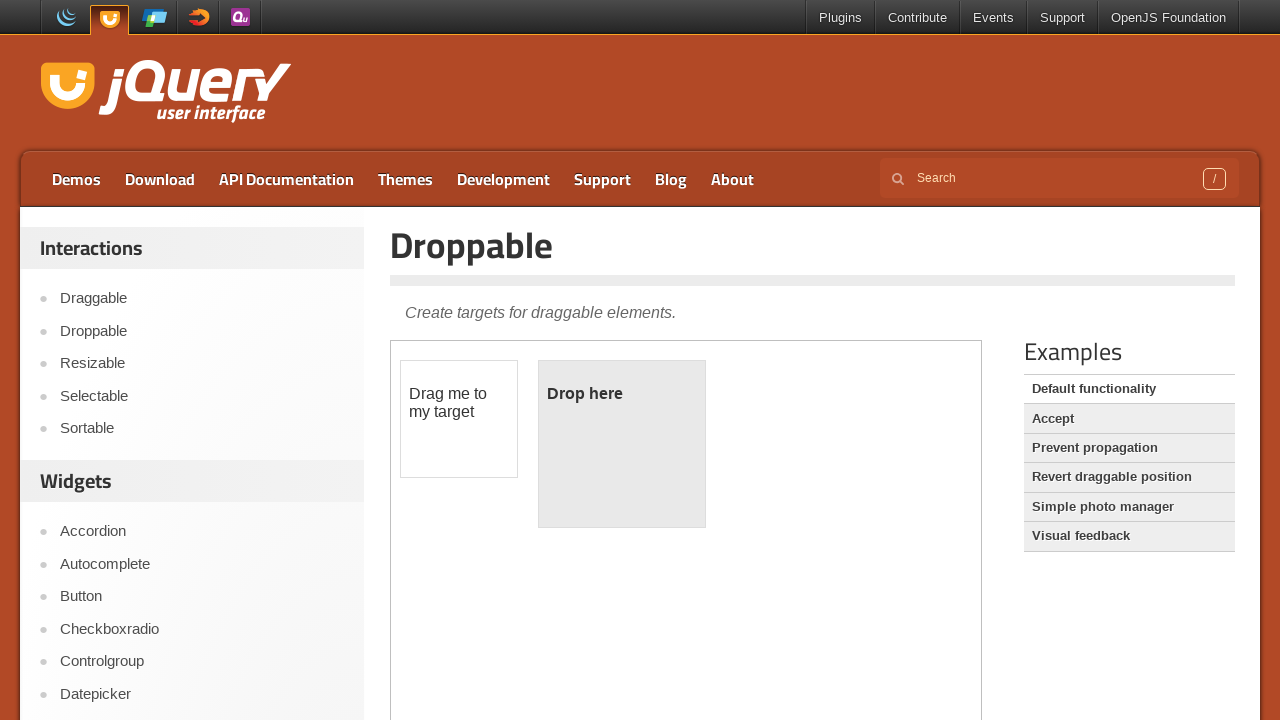

Navigated to jQuery UI droppable demo page
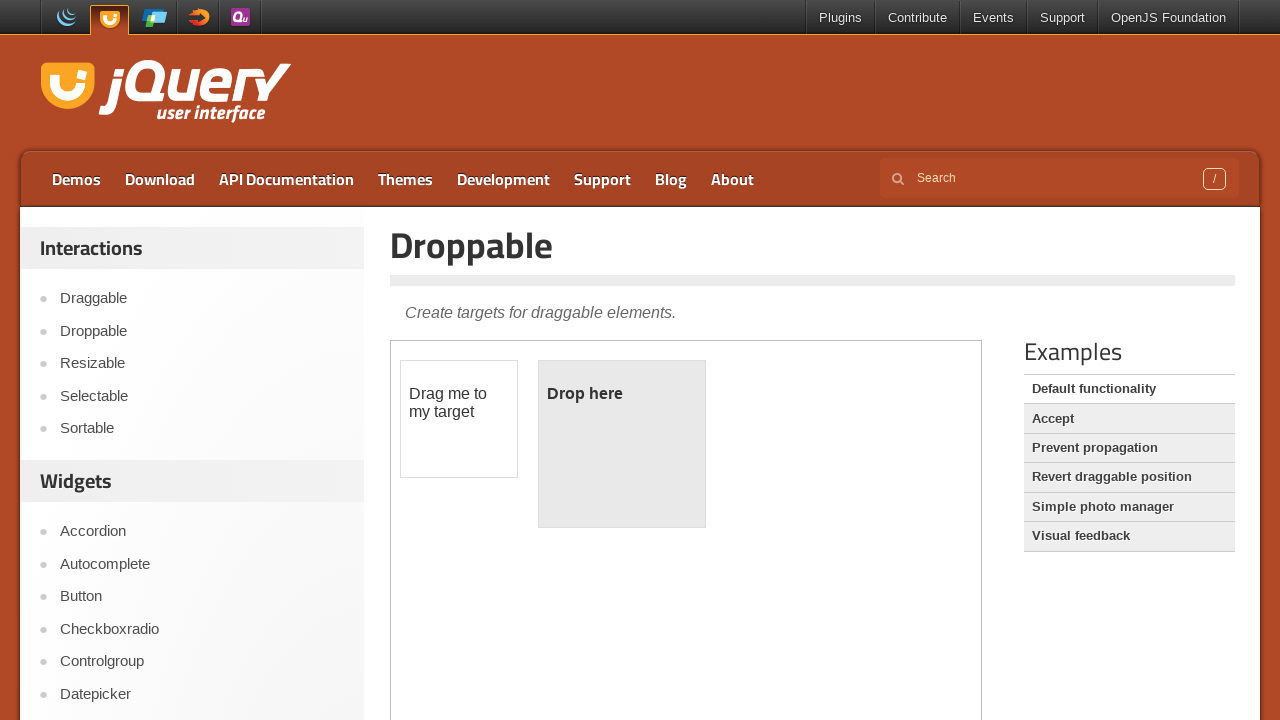

Located and switched to demo iframe
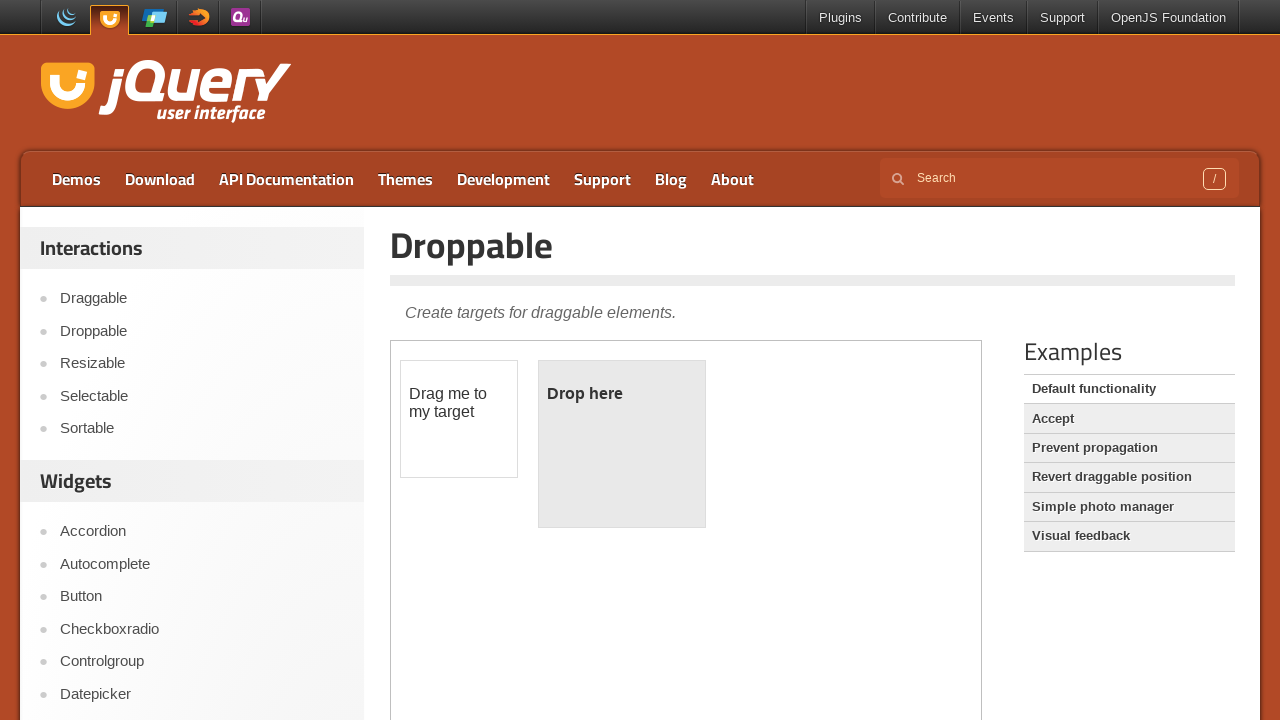

Located draggable element with id 'draggable'
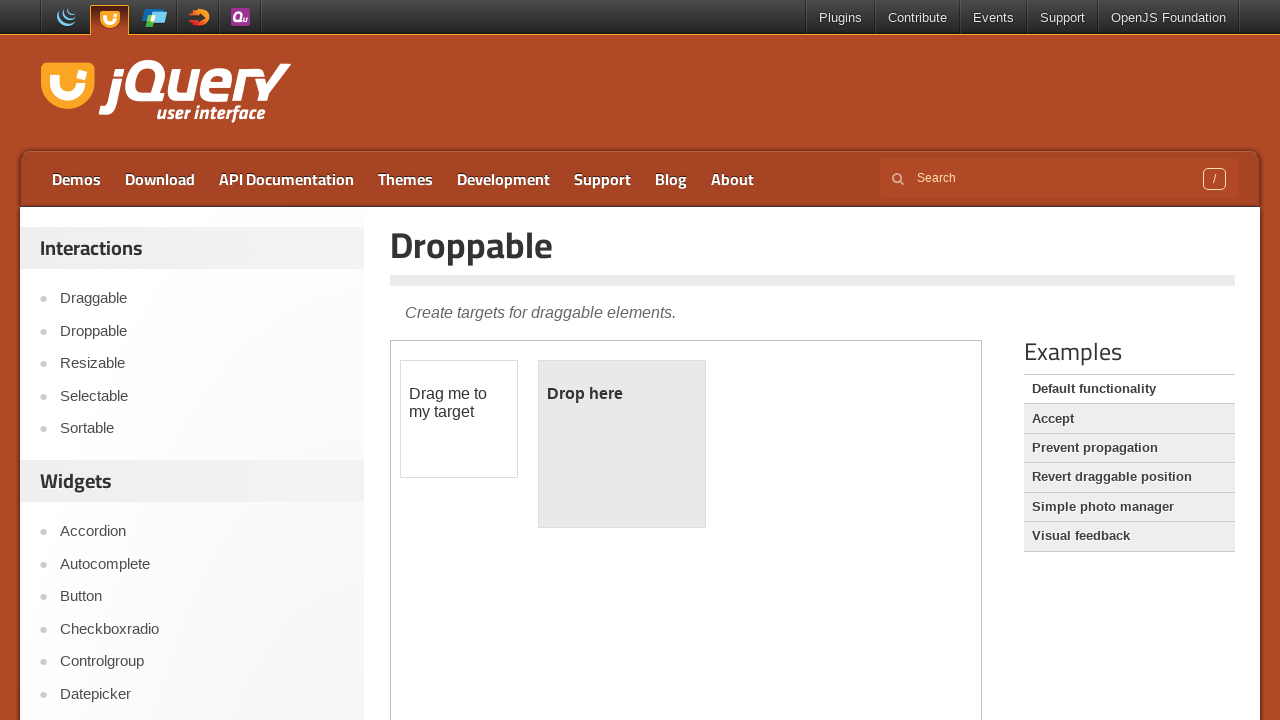

Located droppable target element with id 'droppable'
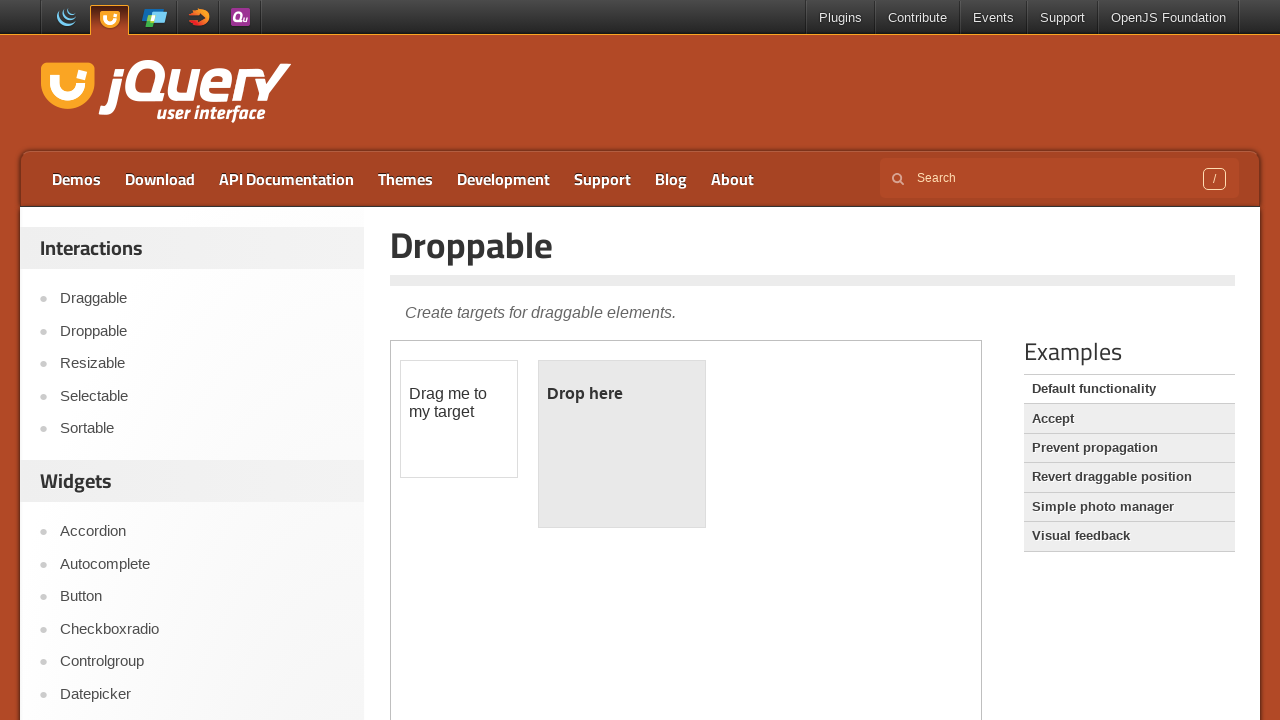

Dragged element from draggable to droppable target at (622, 444)
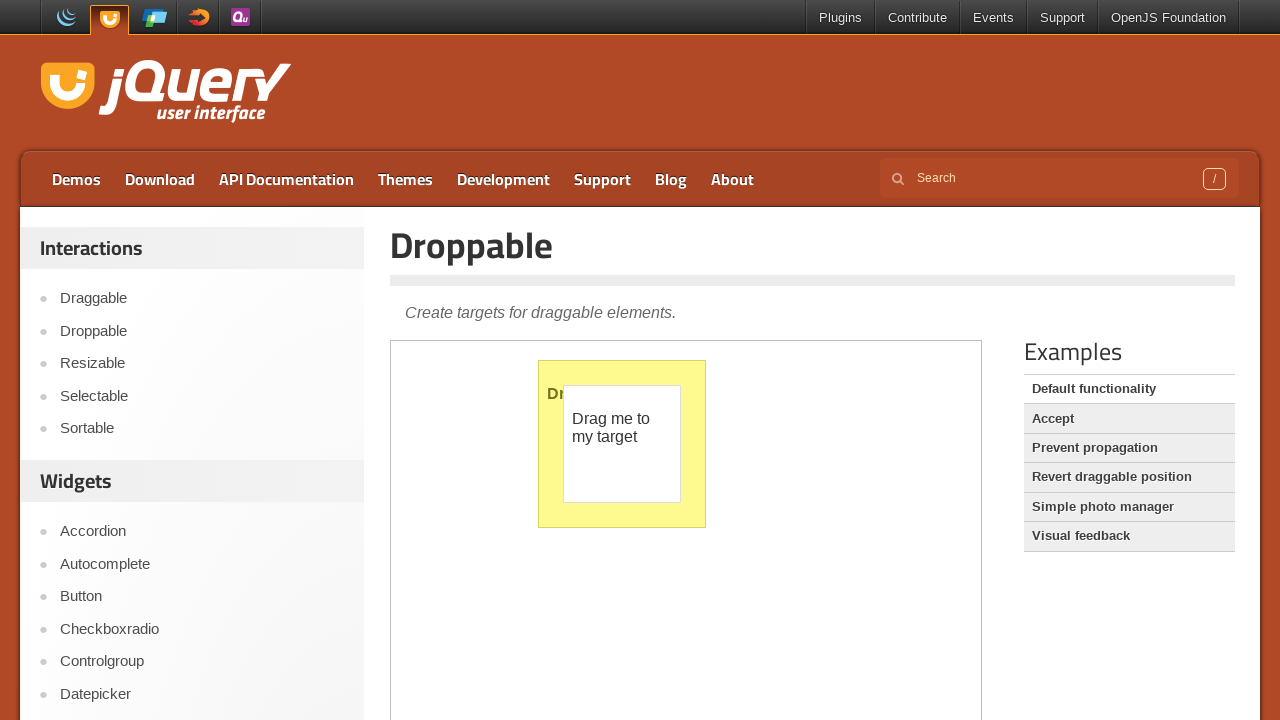

Retrieved text content from droppable element
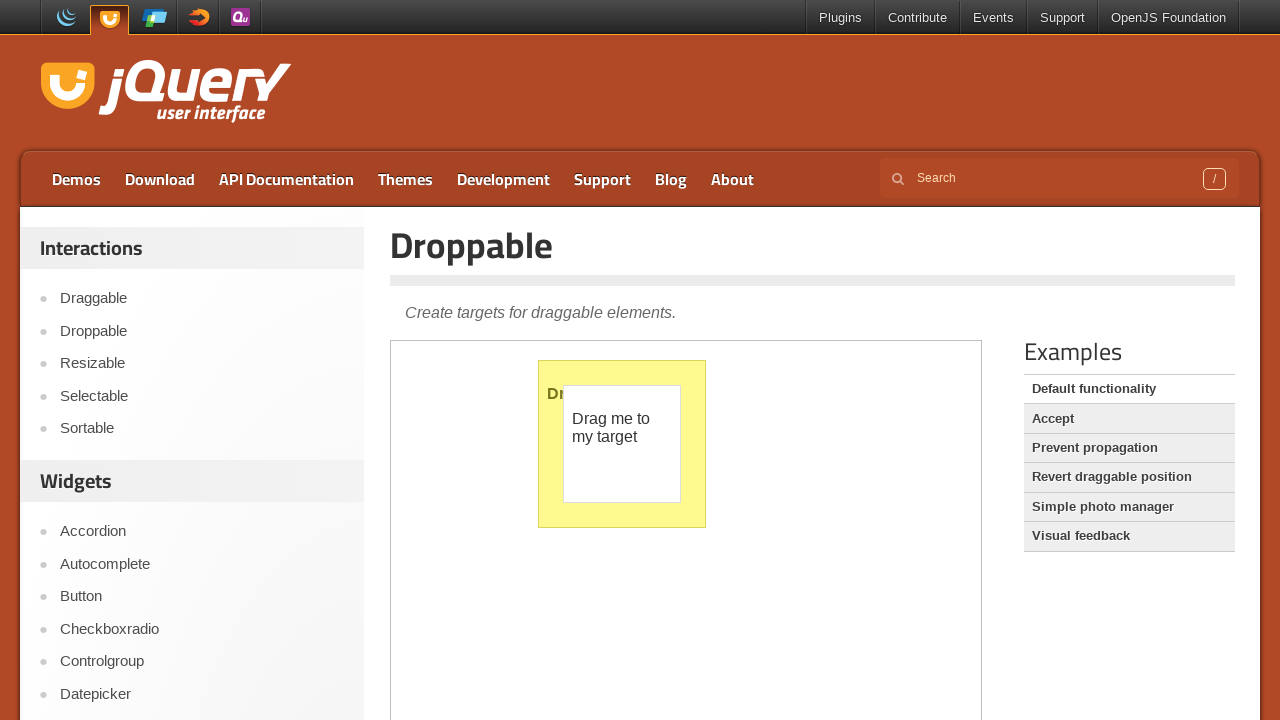

Printed droppable element text: 
	Dropped!

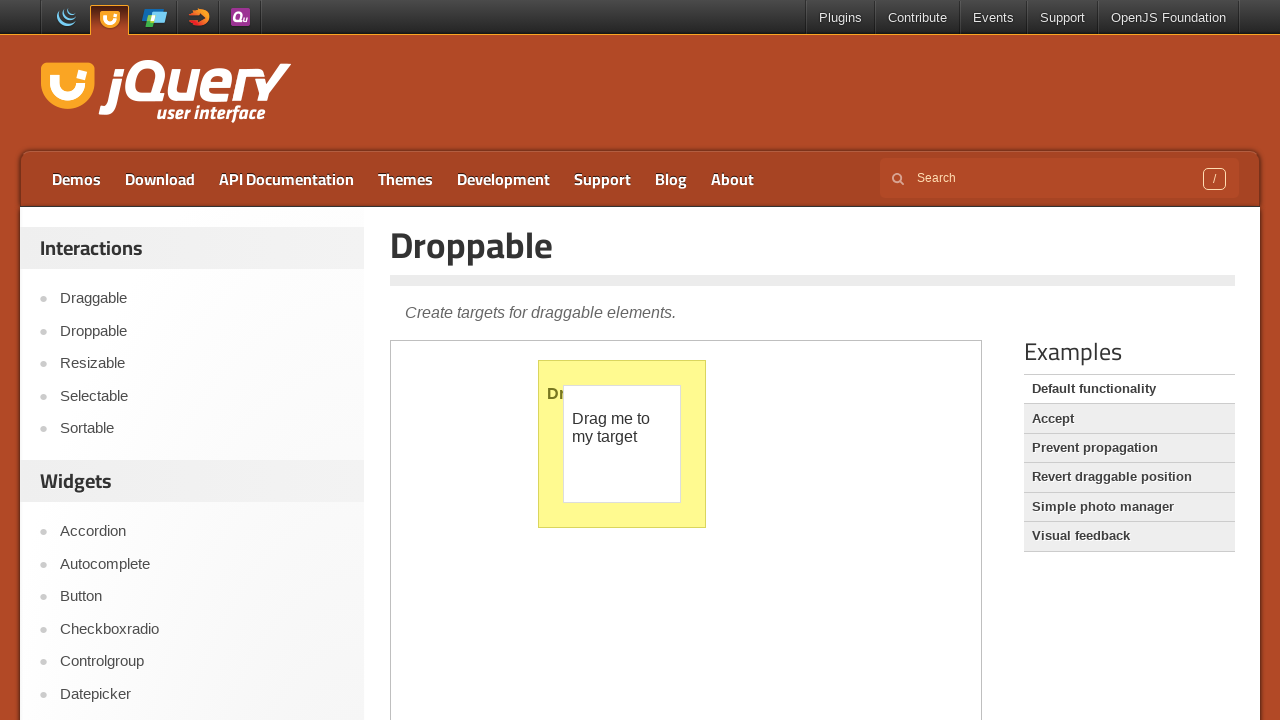

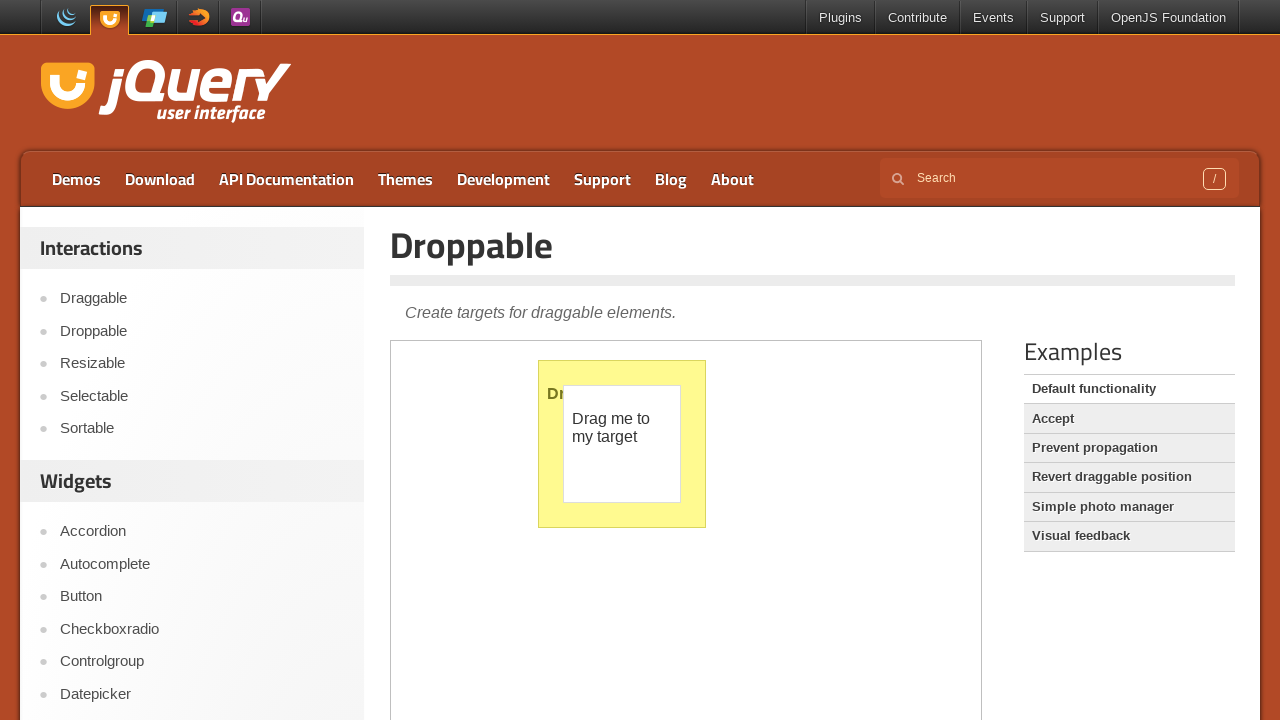